Clicks on Contribute link in the header and verifies the Contribute page loads

Starting URL: https://webdriver.io

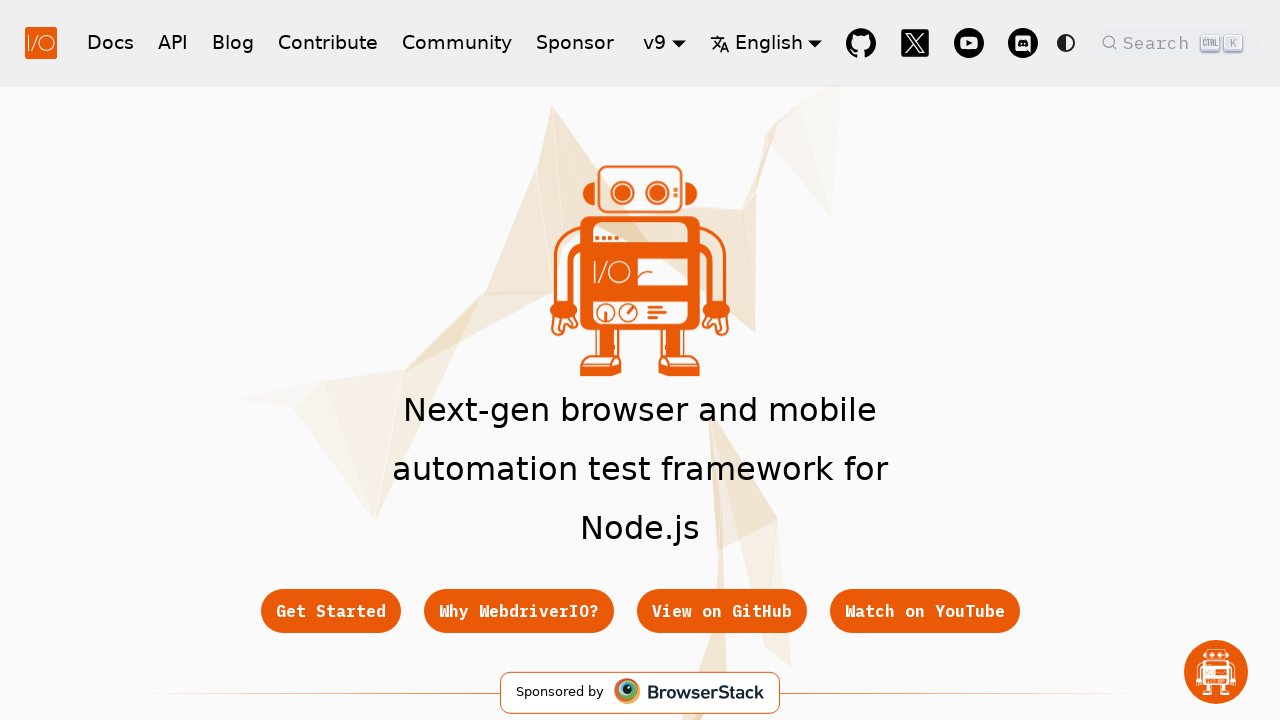

Clicked on Contribute link in the header at (457, 42) on a[href*='/community/support']
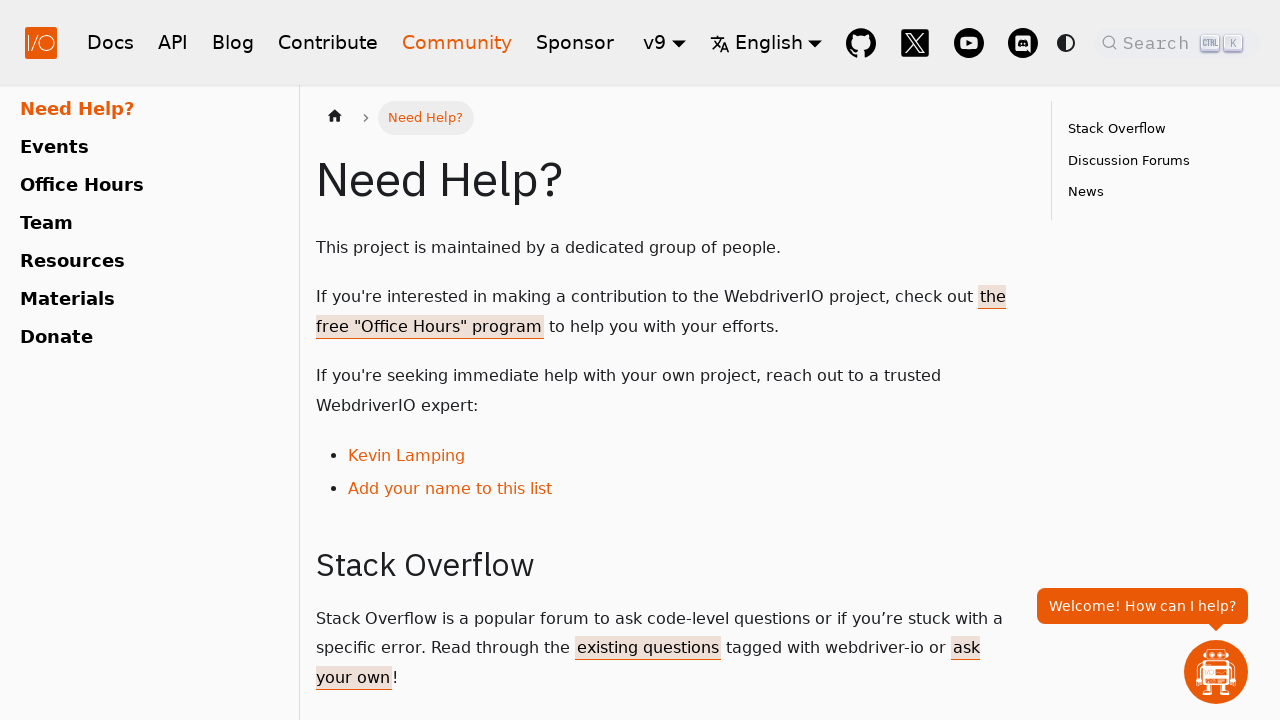

Contribute page header loaded
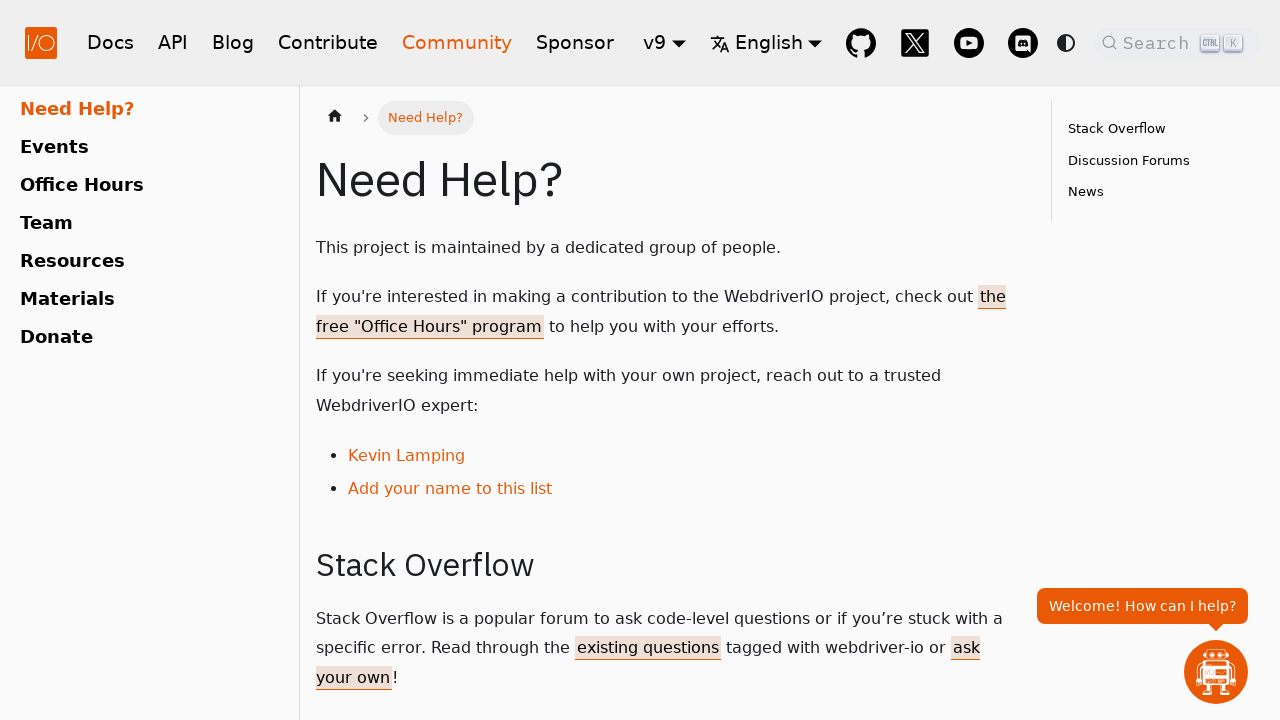

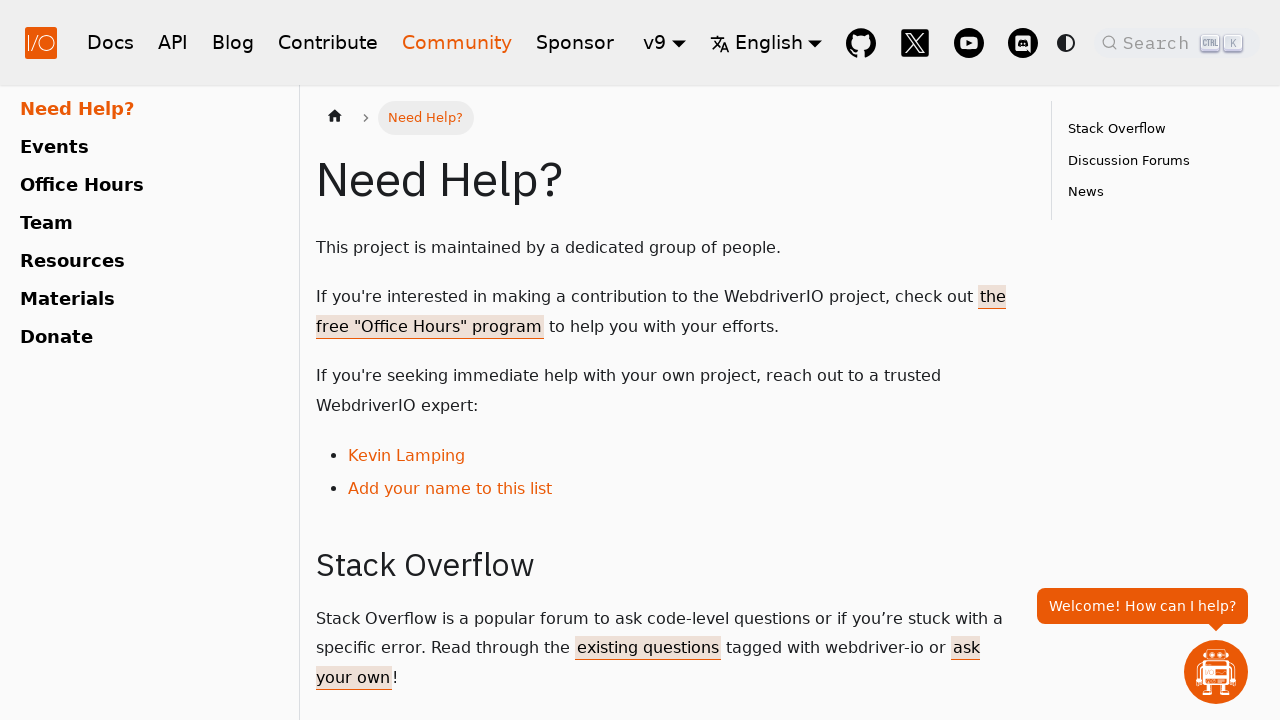